Navigates to the Reebok India website and verifies the page loads successfully

Starting URL: https://reebok.abfrl.in/

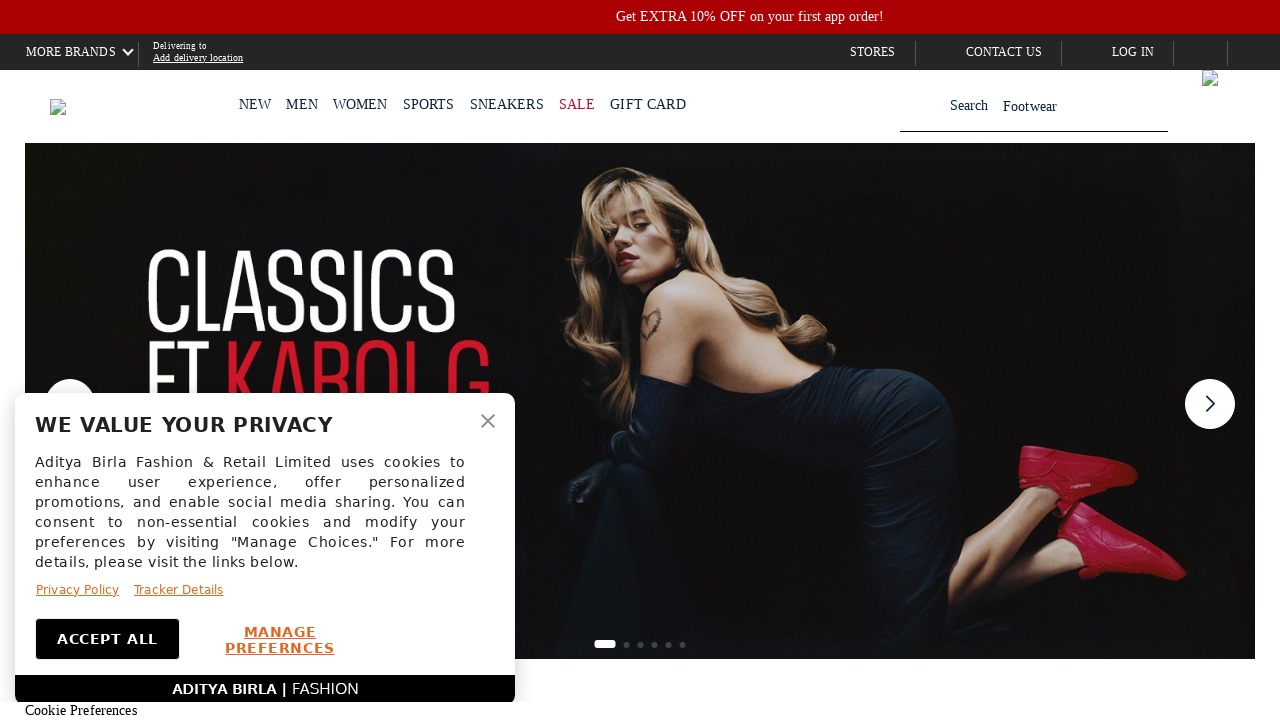

Navigated to Reebok India website (https://reebok.abfrl.in/)
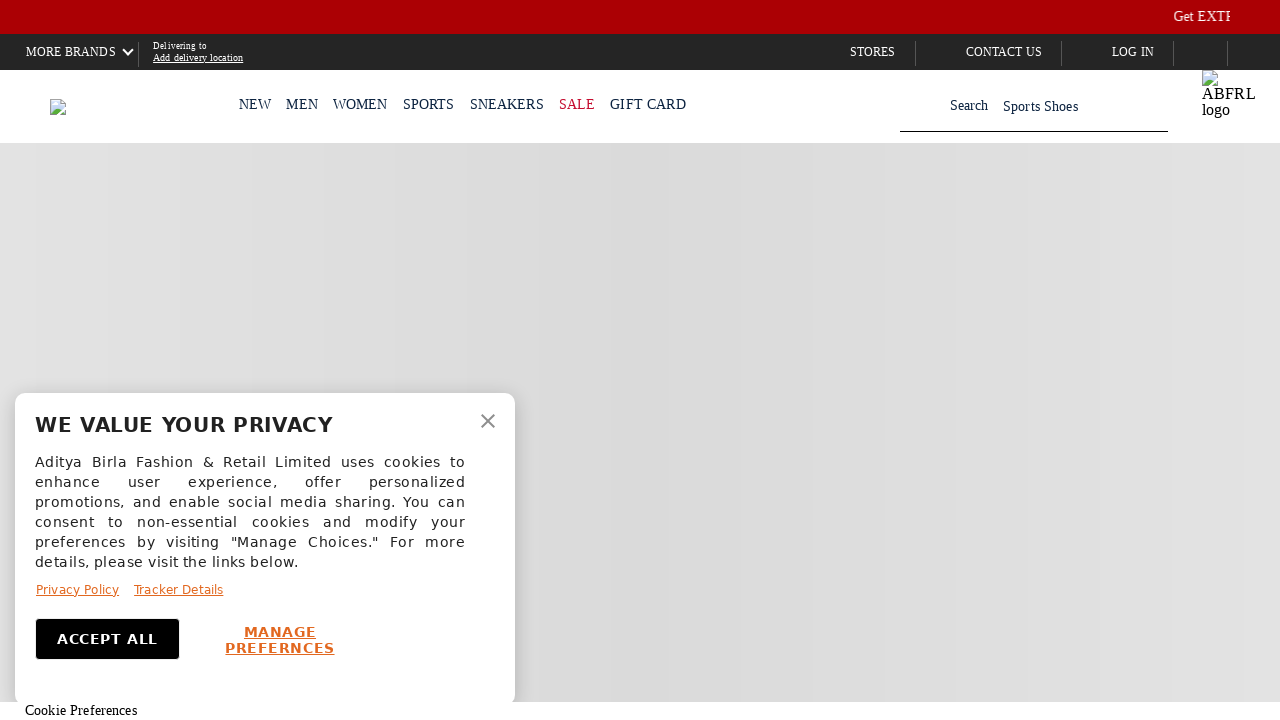

Page DOM content loaded successfully
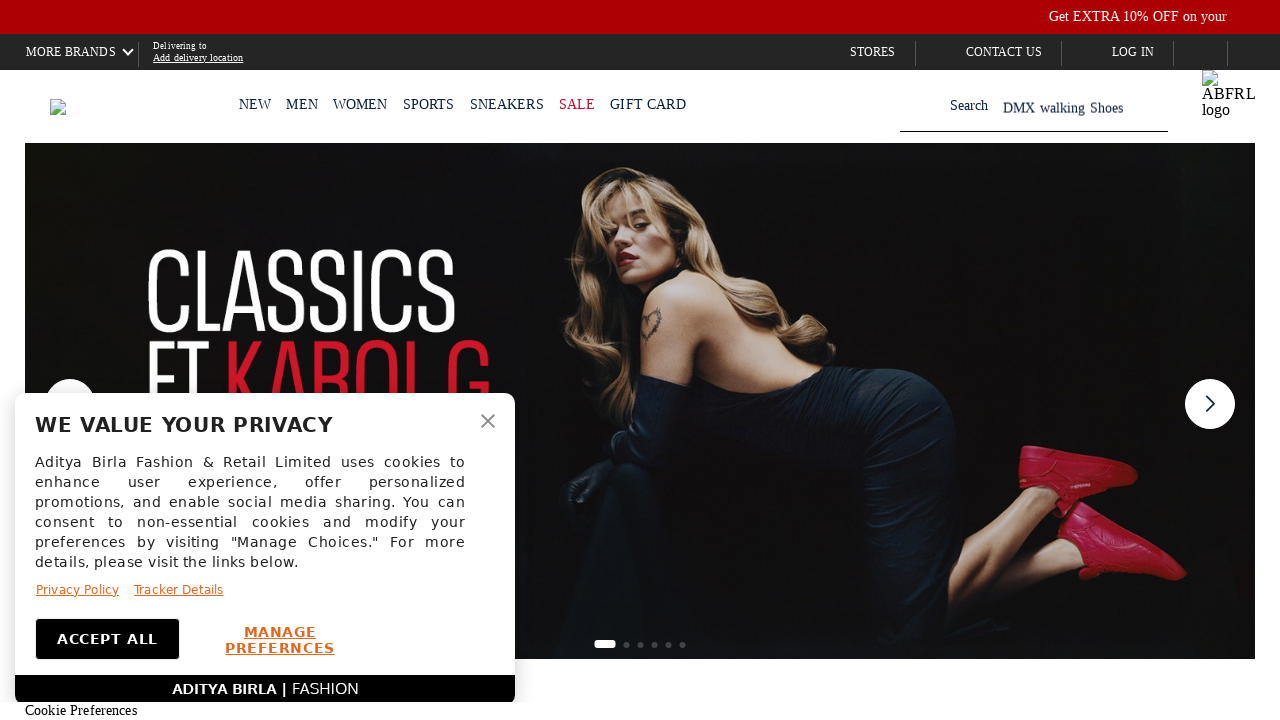

Verified page URL matches expected Reebok India website
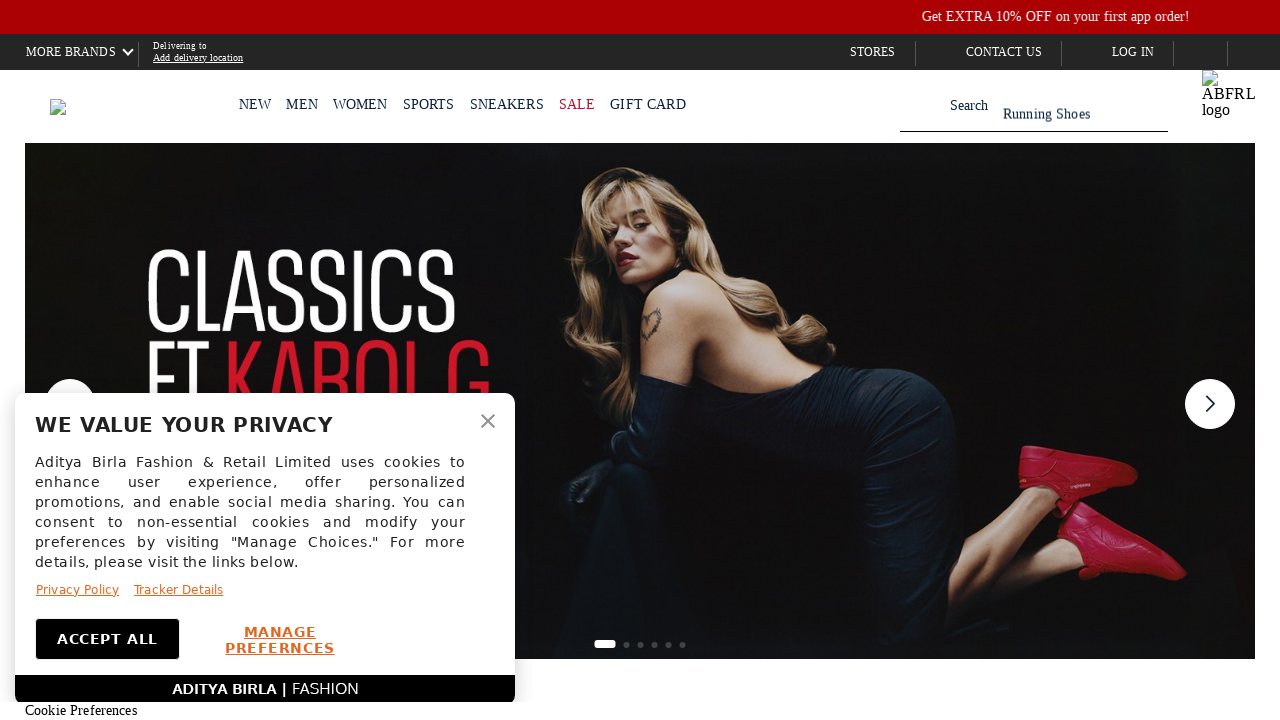

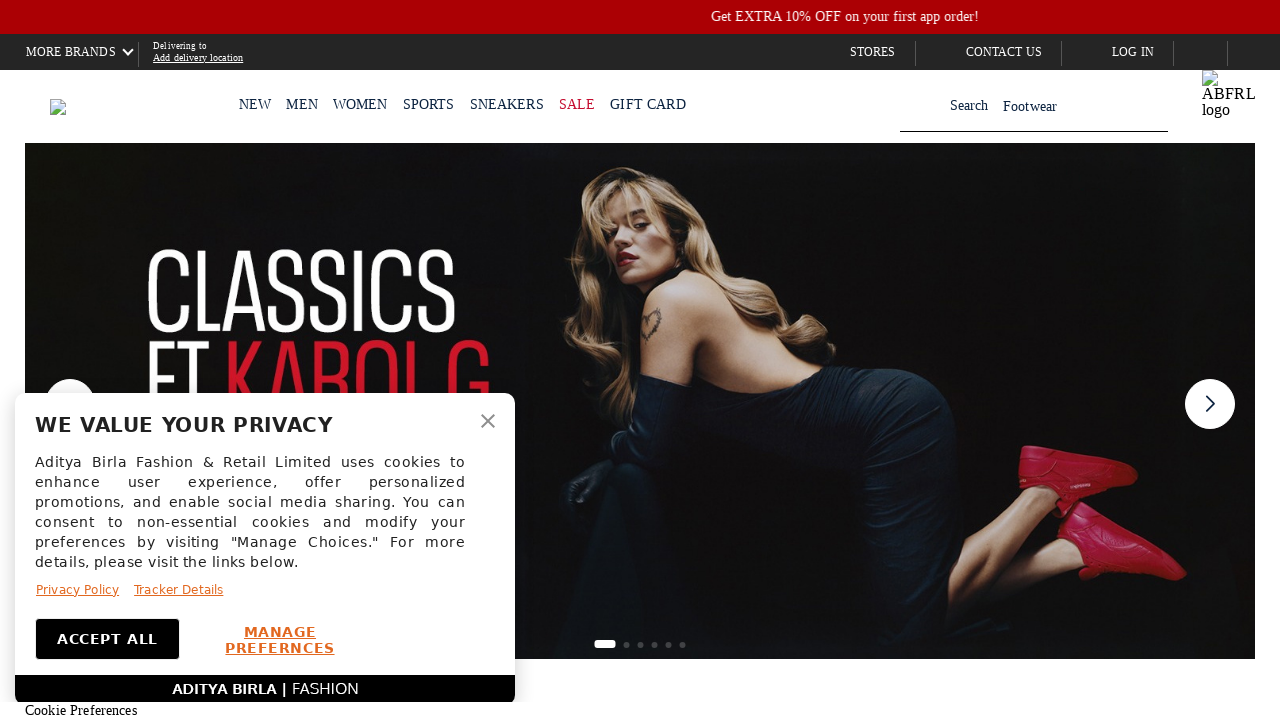